Tests iframe interaction by switching to a single iframe and entering text into an input field within the frame

Starting URL: http://demo.automationtesting.in/Frames.html

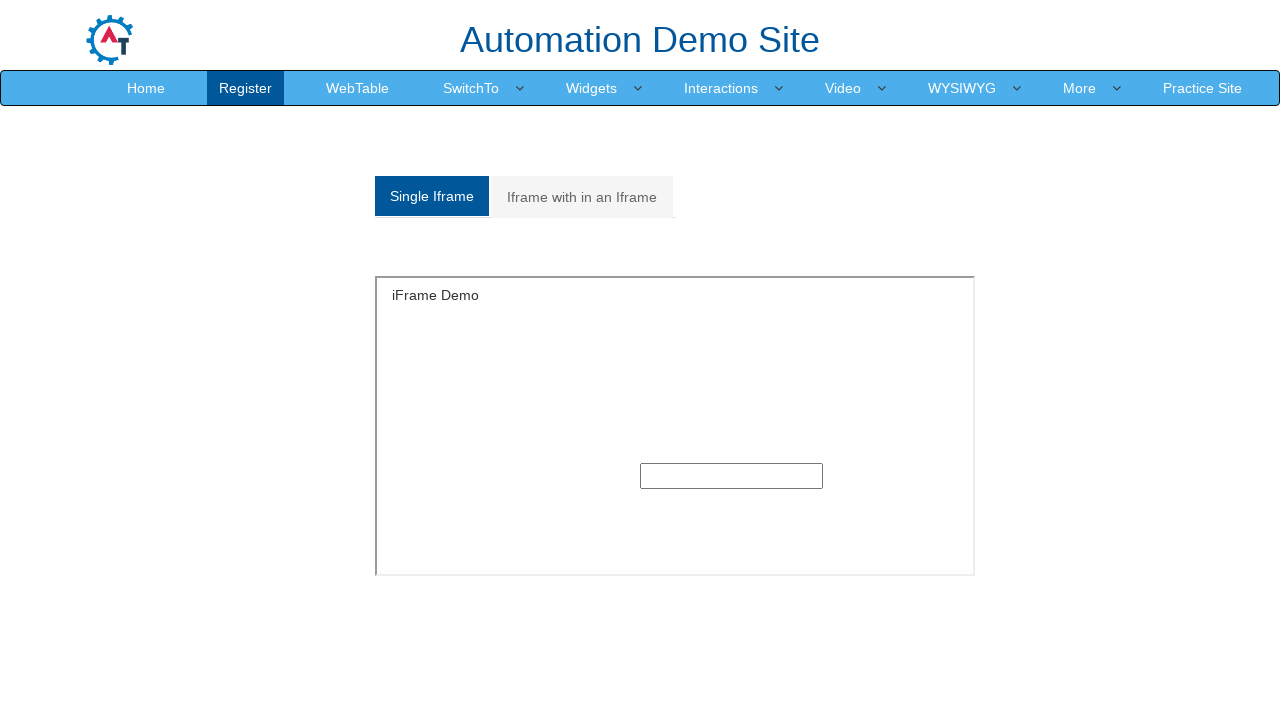

Located and switched to SingleFrame iframe
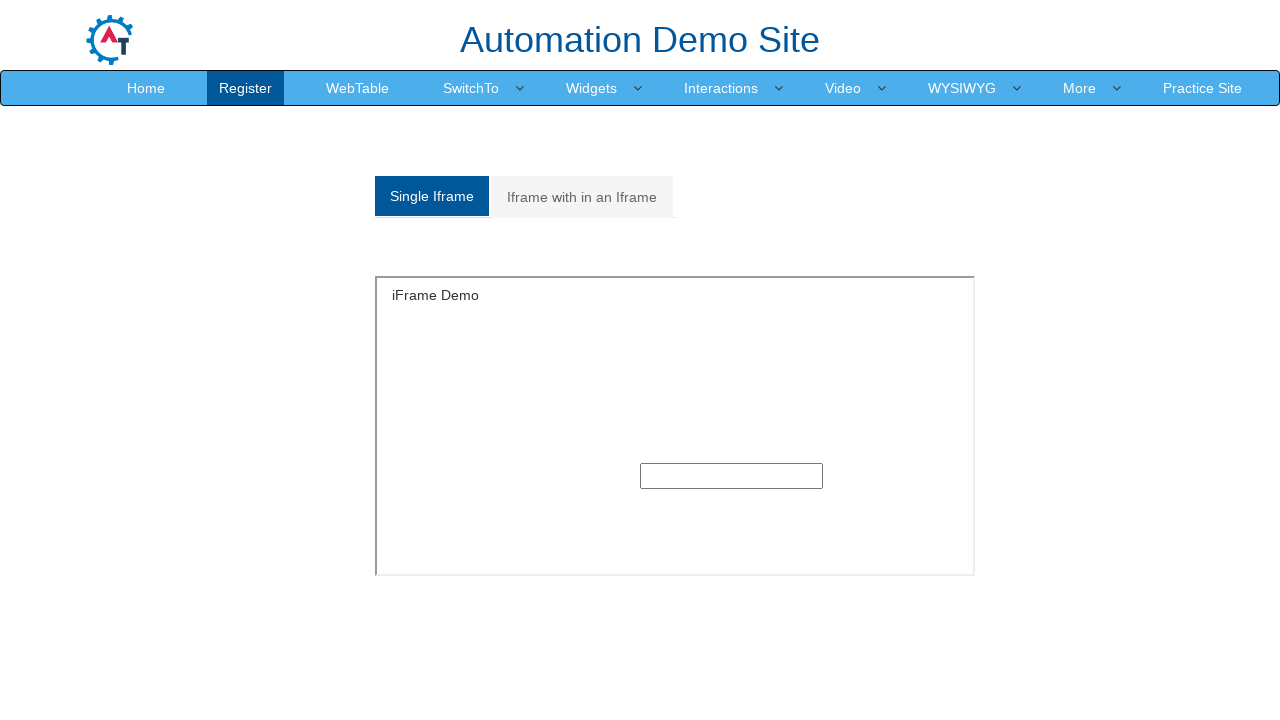

Entered text 'dekho frame sunita &jyoti' into input field within iframe on iframe[name='SingleFrame'] >> internal:control=enter-frame >> xpath=//html/body/
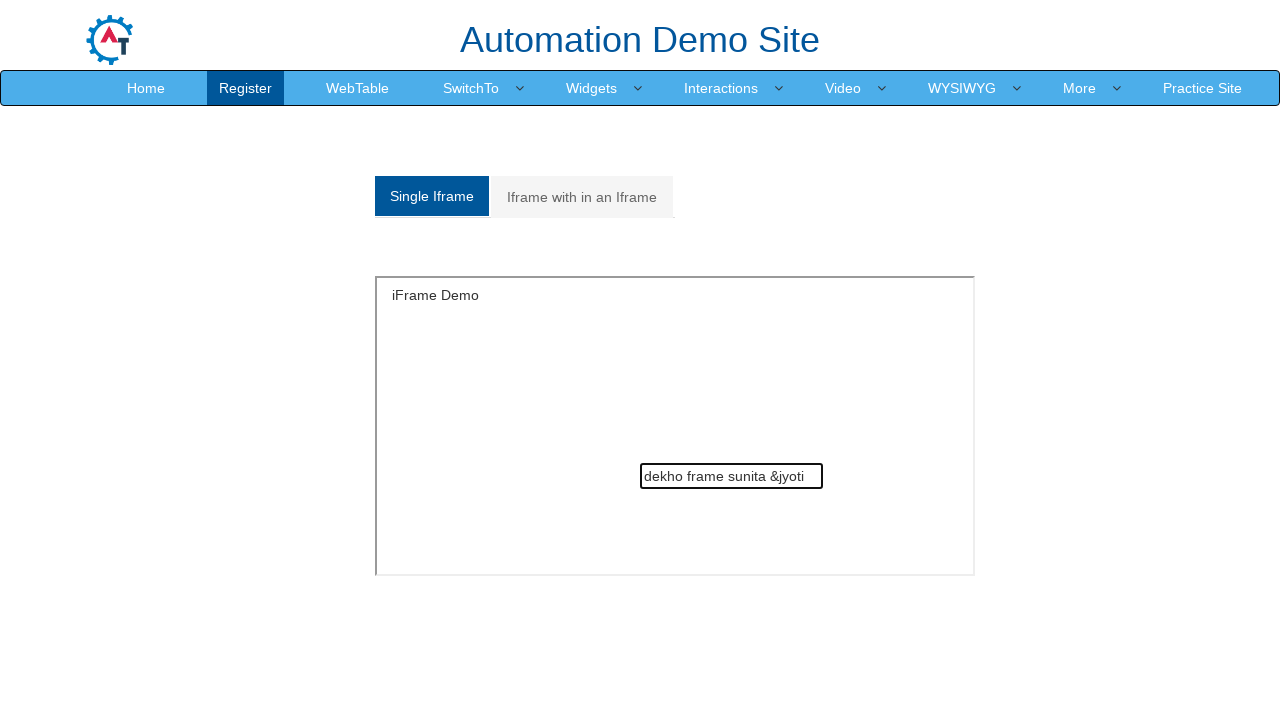

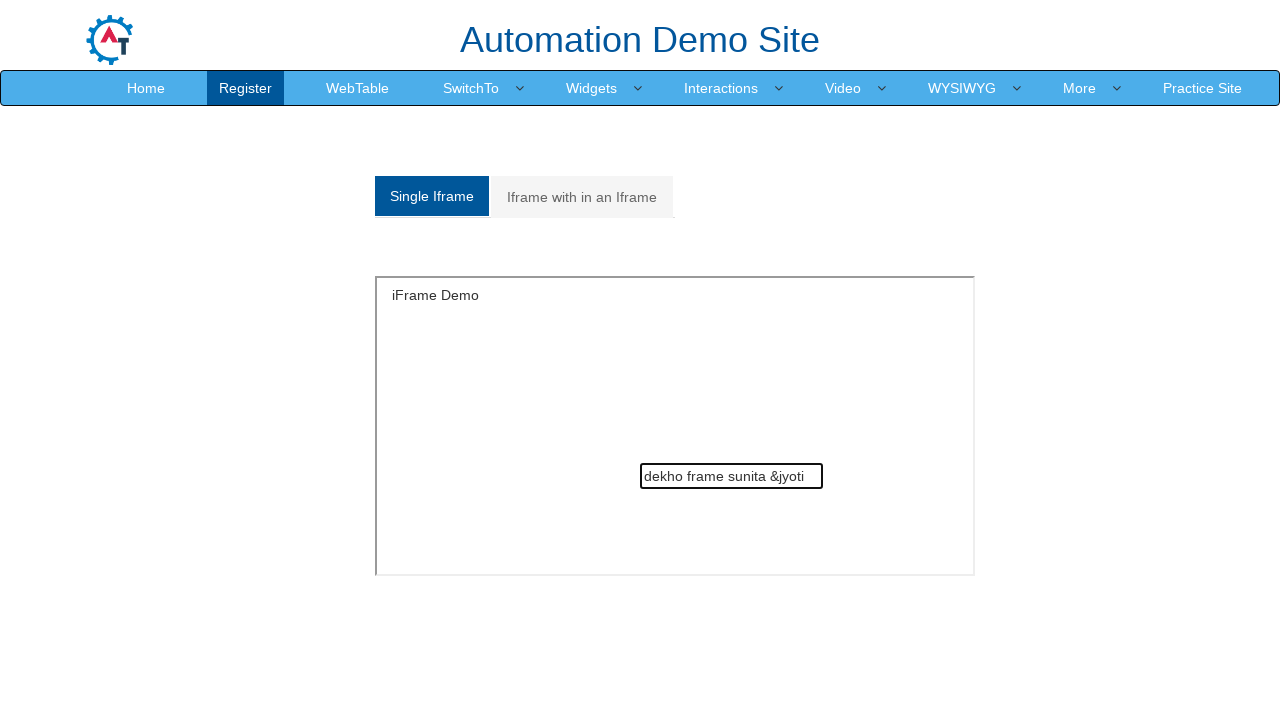